Tests JavaScript prompt alert handling by clicking the prompt button, entering text into the prompt, and accepting it

Starting URL: https://the-internet.herokuapp.com/javascript_alerts

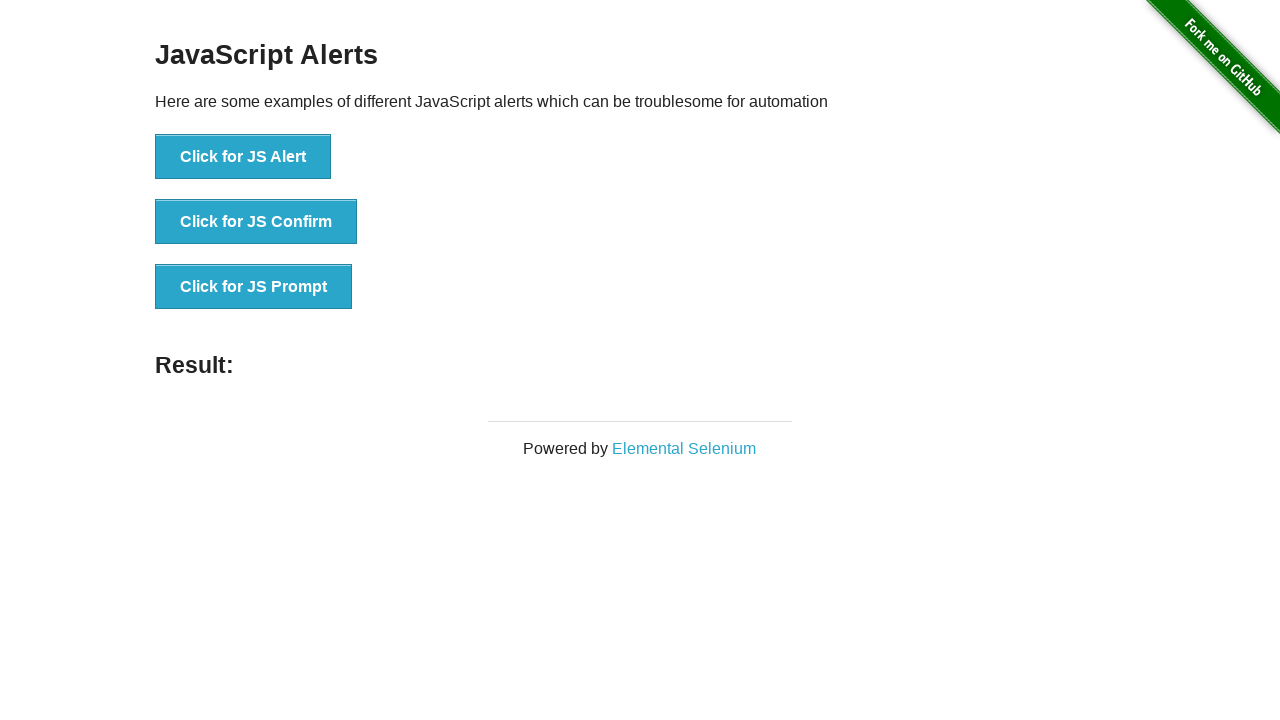

Clicked the 'Click for JS Prompt' button to trigger the prompt alert at (254, 287) on xpath=//button[normalize-space()='Click for JS Prompt']
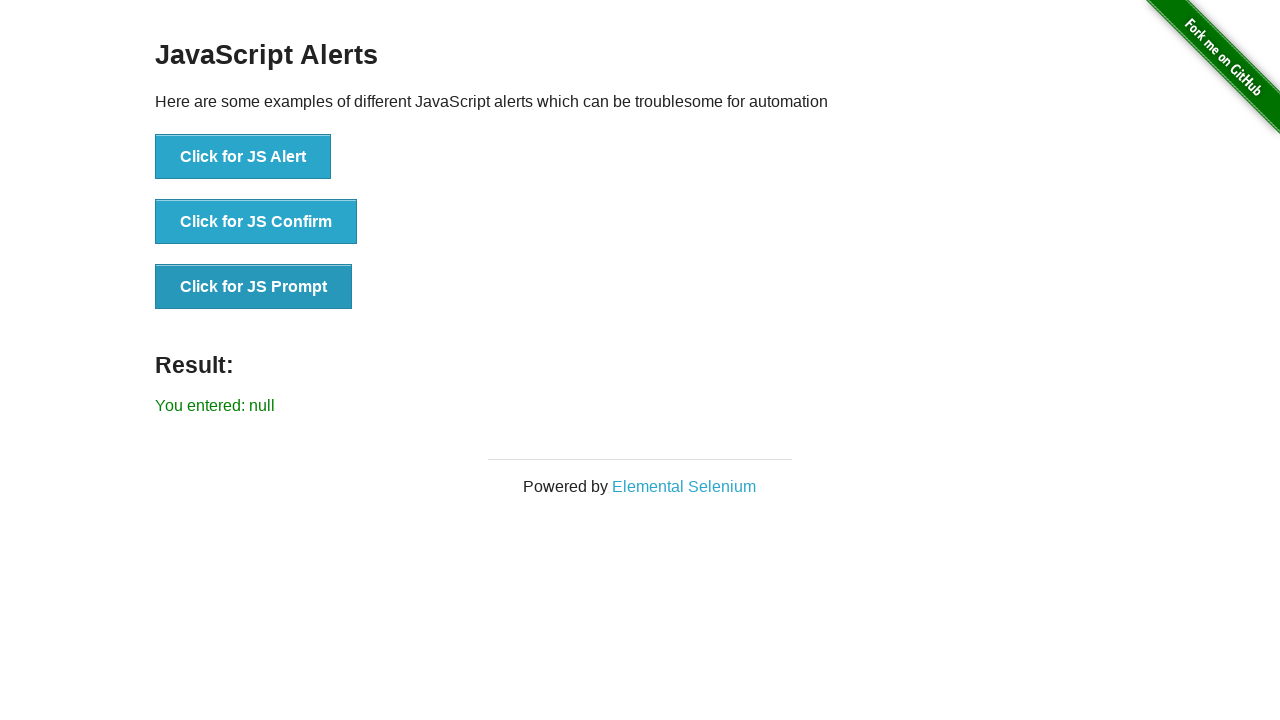

Set up dialog handler to accept prompt with text 'Hello'
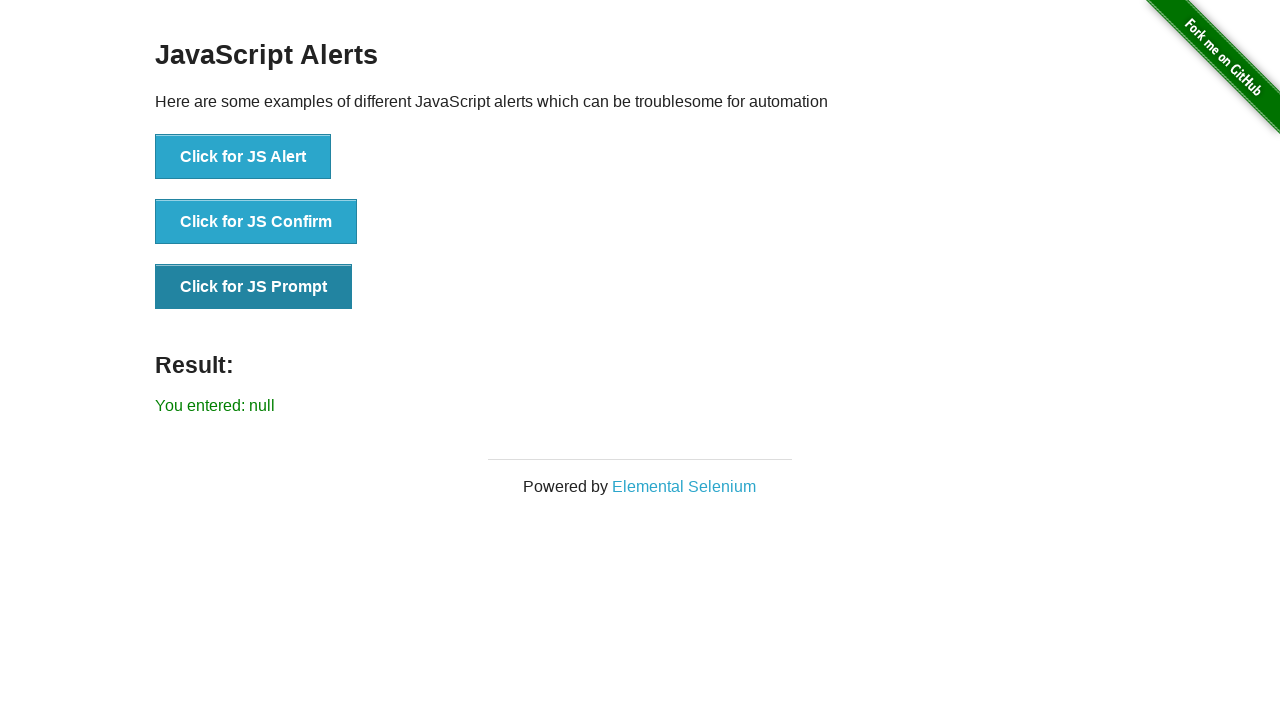

Clicked the 'Click for JS Prompt' button and accepted the prompt with 'Hello' at (254, 287) on xpath=//button[normalize-space()='Click for JS Prompt']
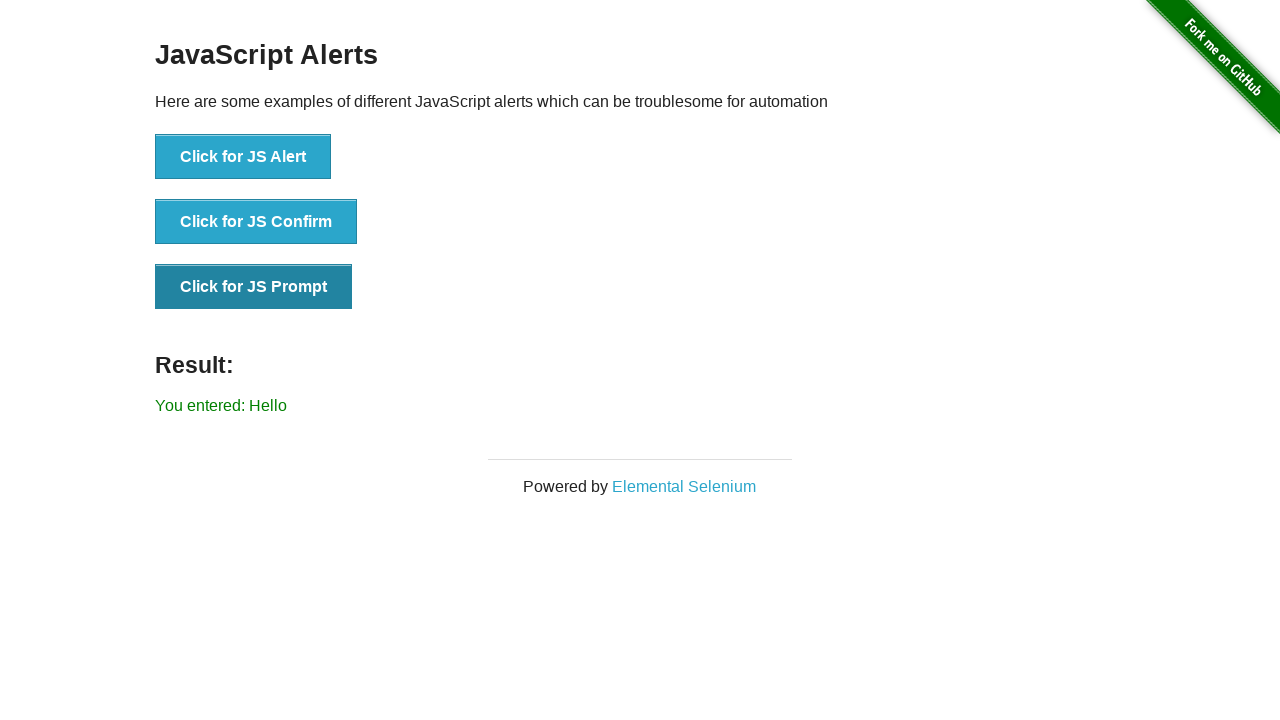

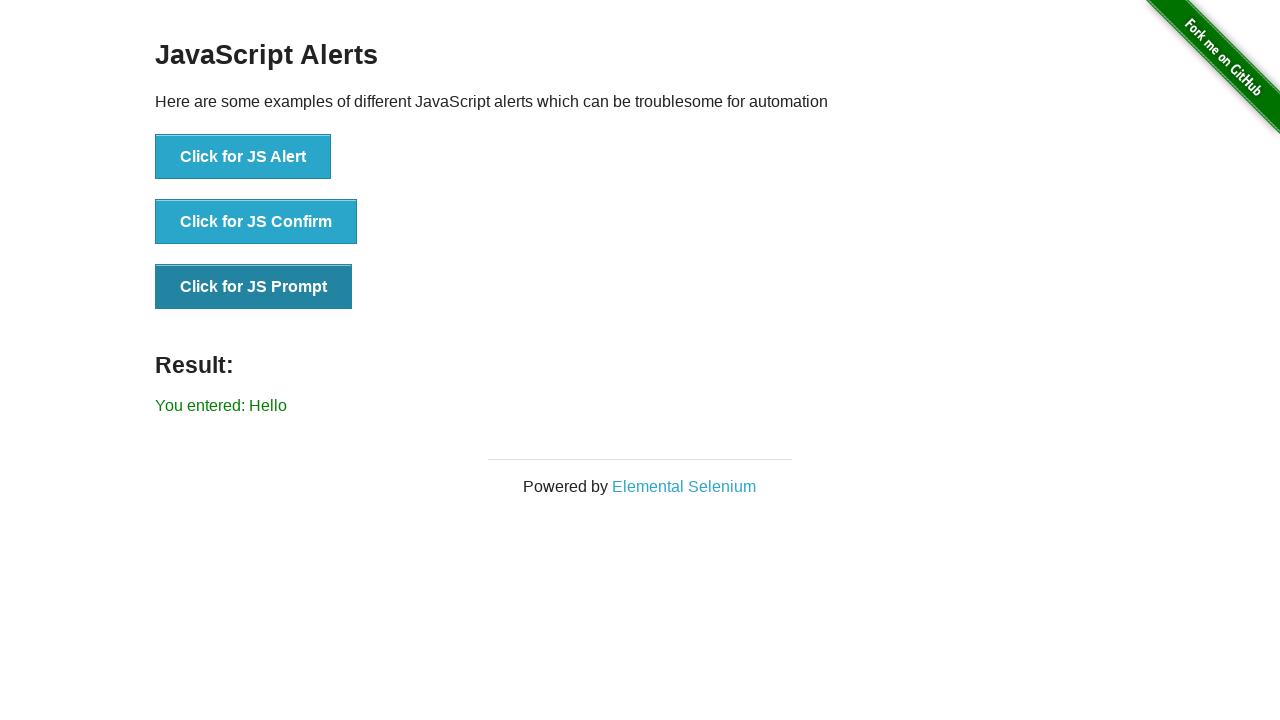